Tests the GPS coordinates lookup functionality by entering an address with province and municipality, then clicking the button to obtain coordinates.

Starting URL: https://www.coordenadas-gps.com/

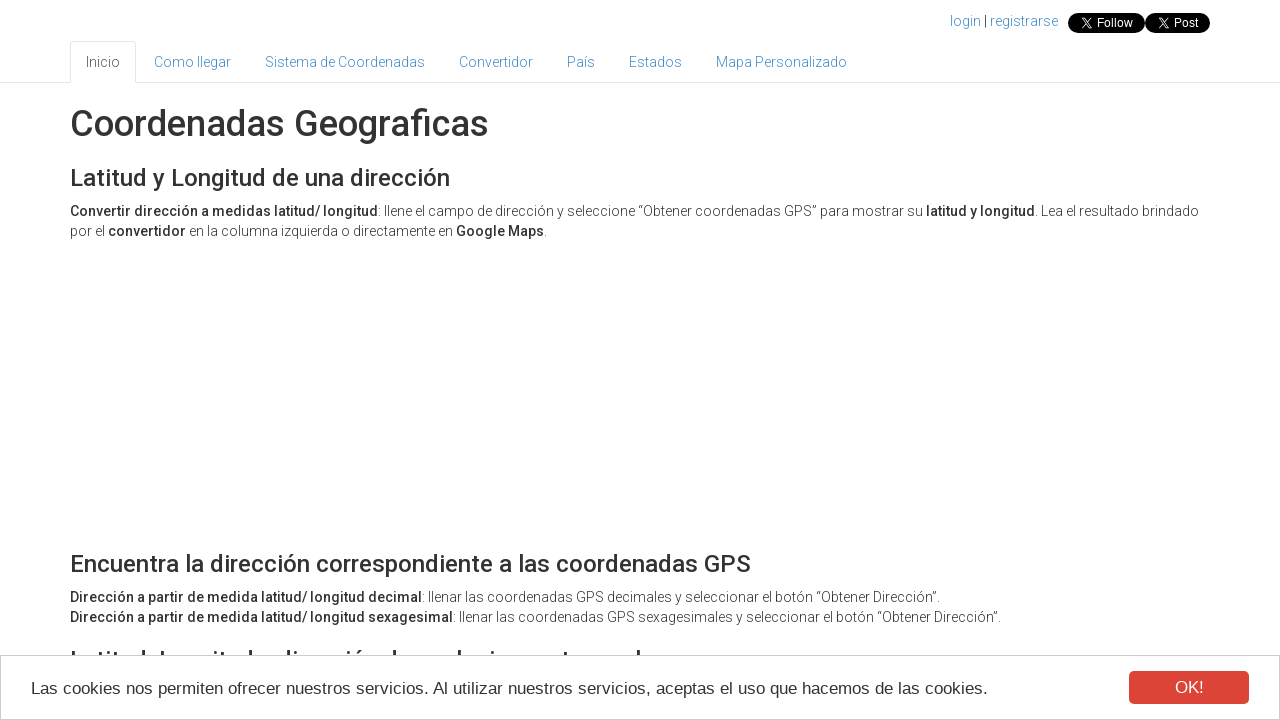

Filled address field with 'Calle Mayor 15 Madrid Madrid' on #address
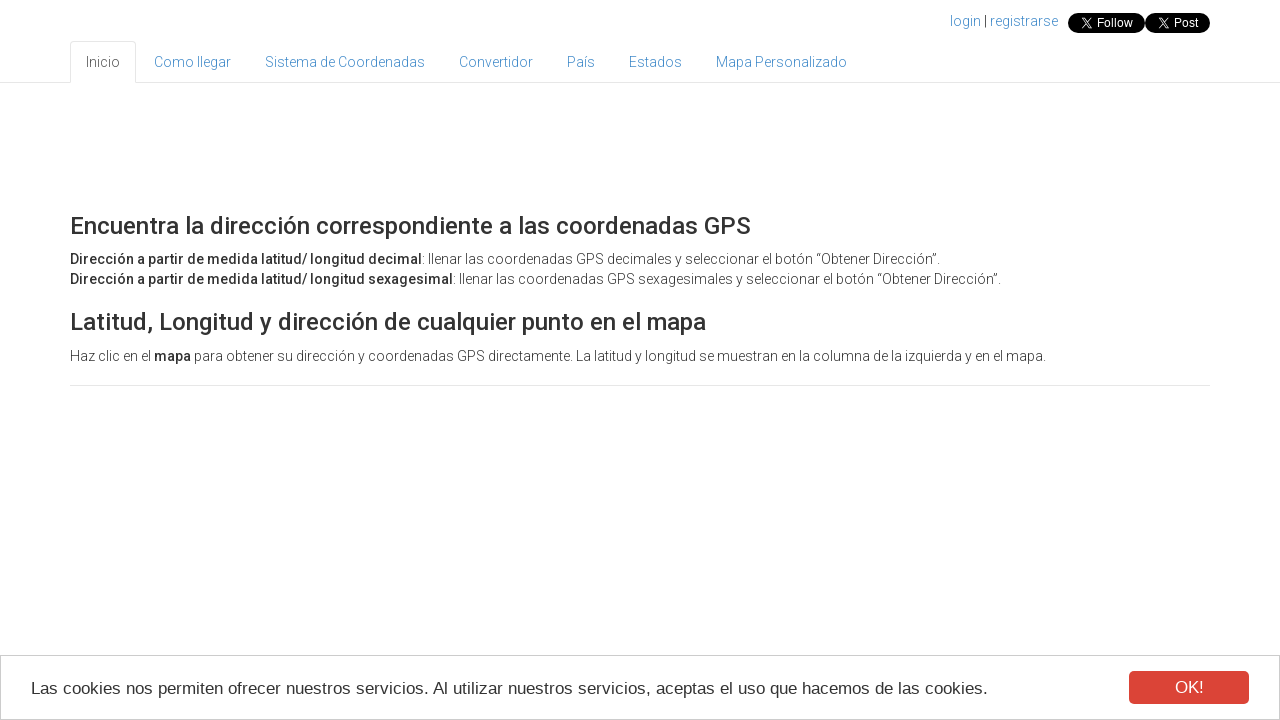

Clicked button to obtain GPS coordinates at (266, 361) on xpath=//*[@id="wrap"]/div[2]/div[3]/div[1]/form[1]/div[2]/div/button
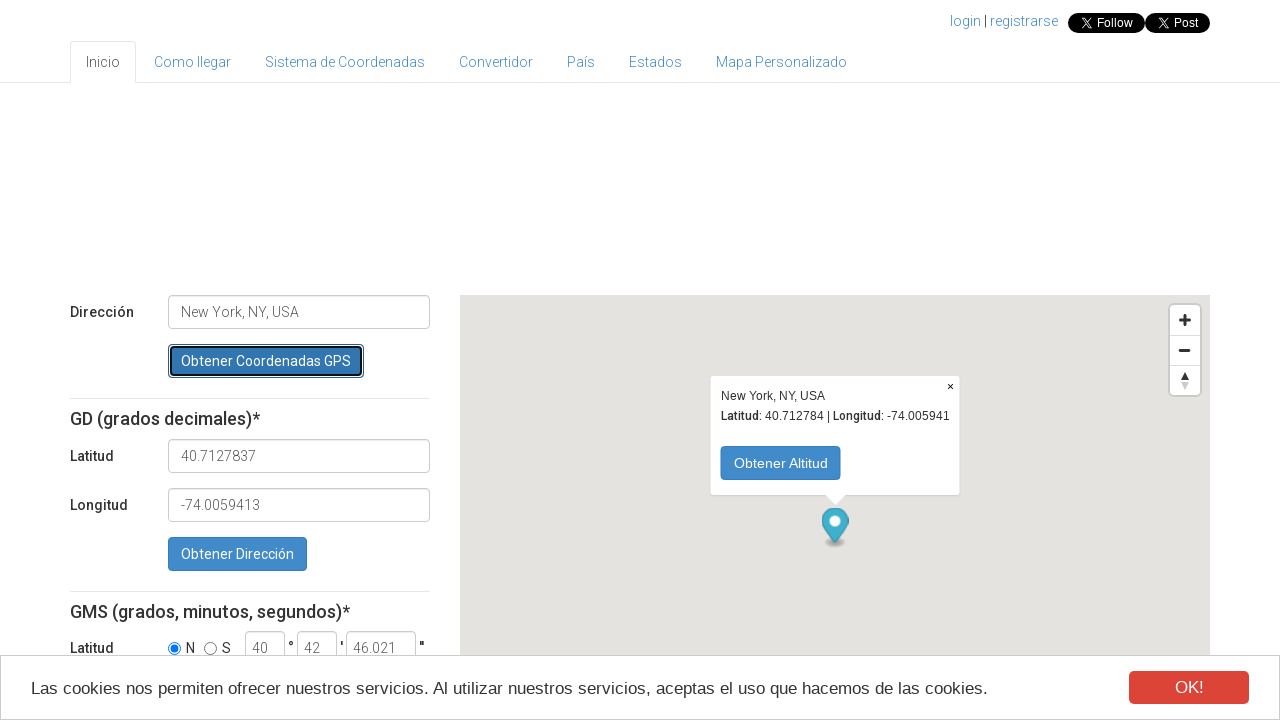

Waited for results to load
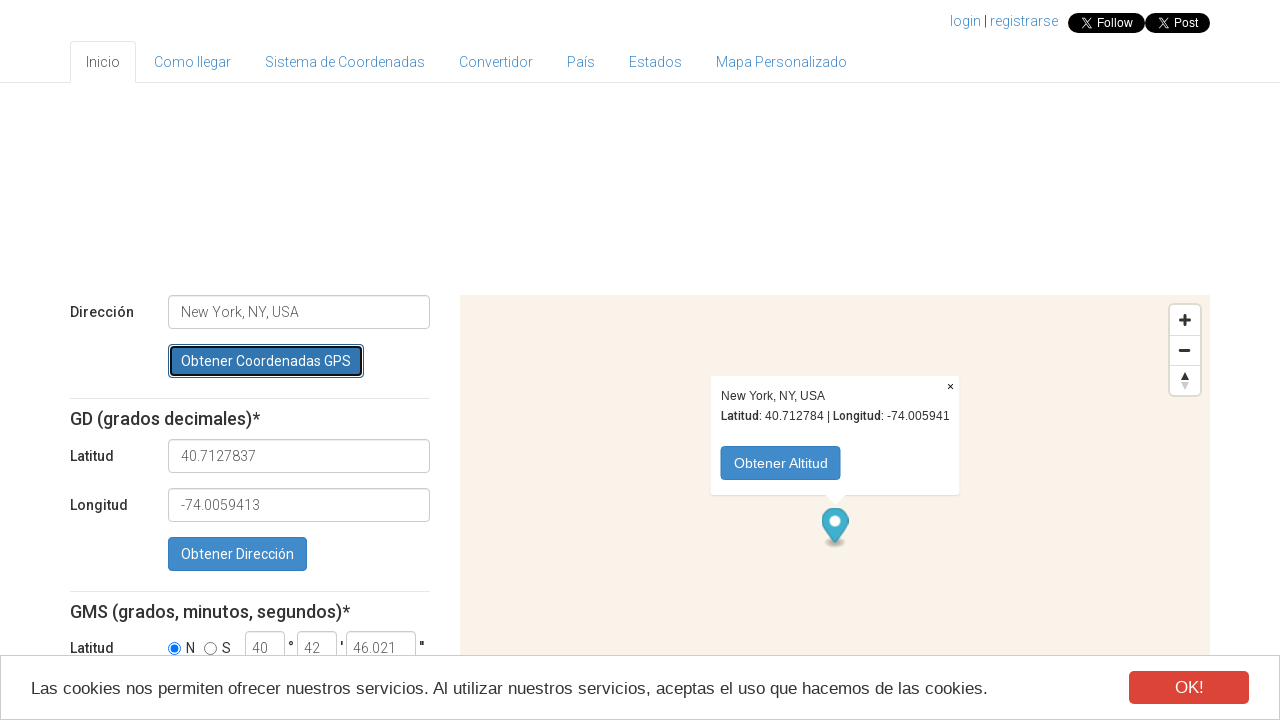

Latitude field is now present
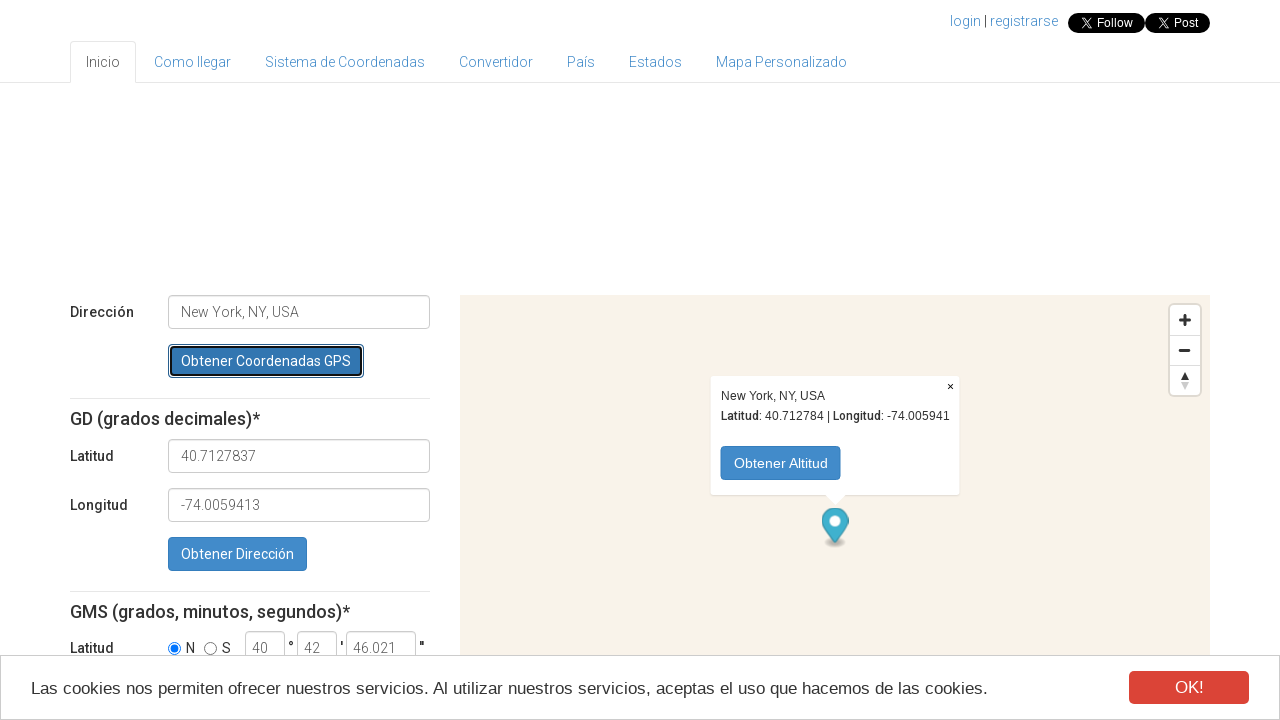

Longitude field is now present
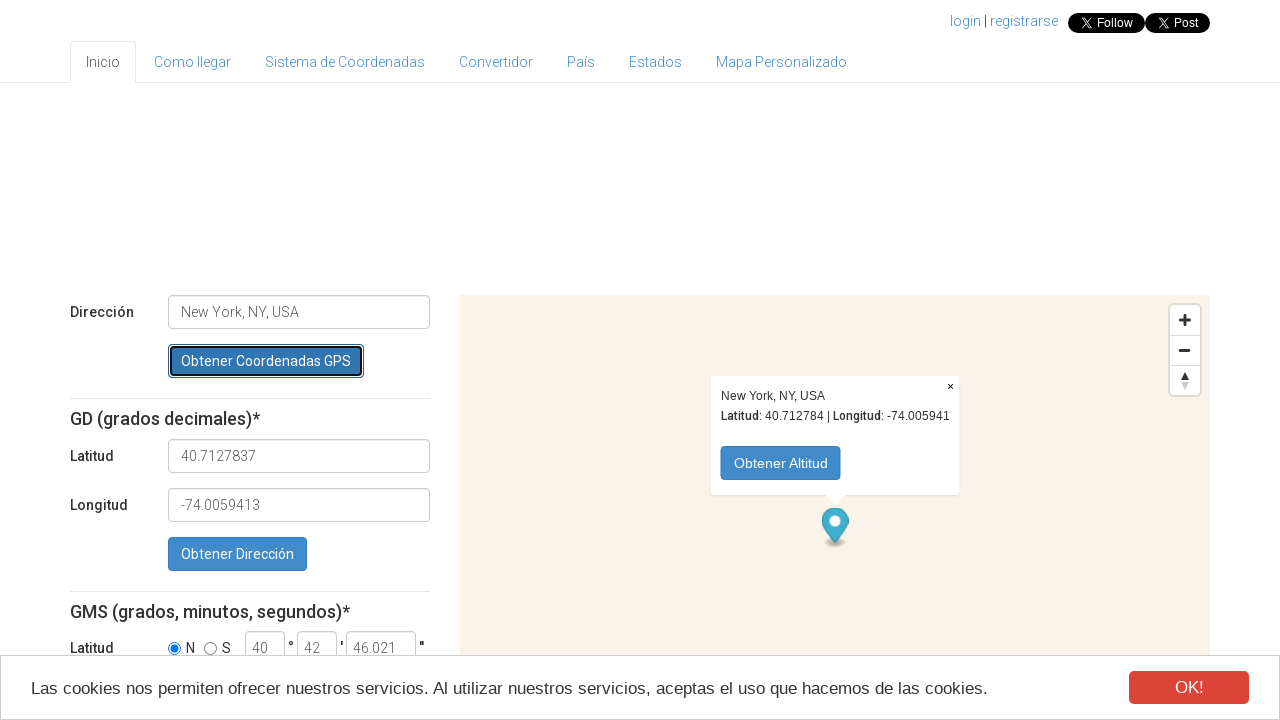

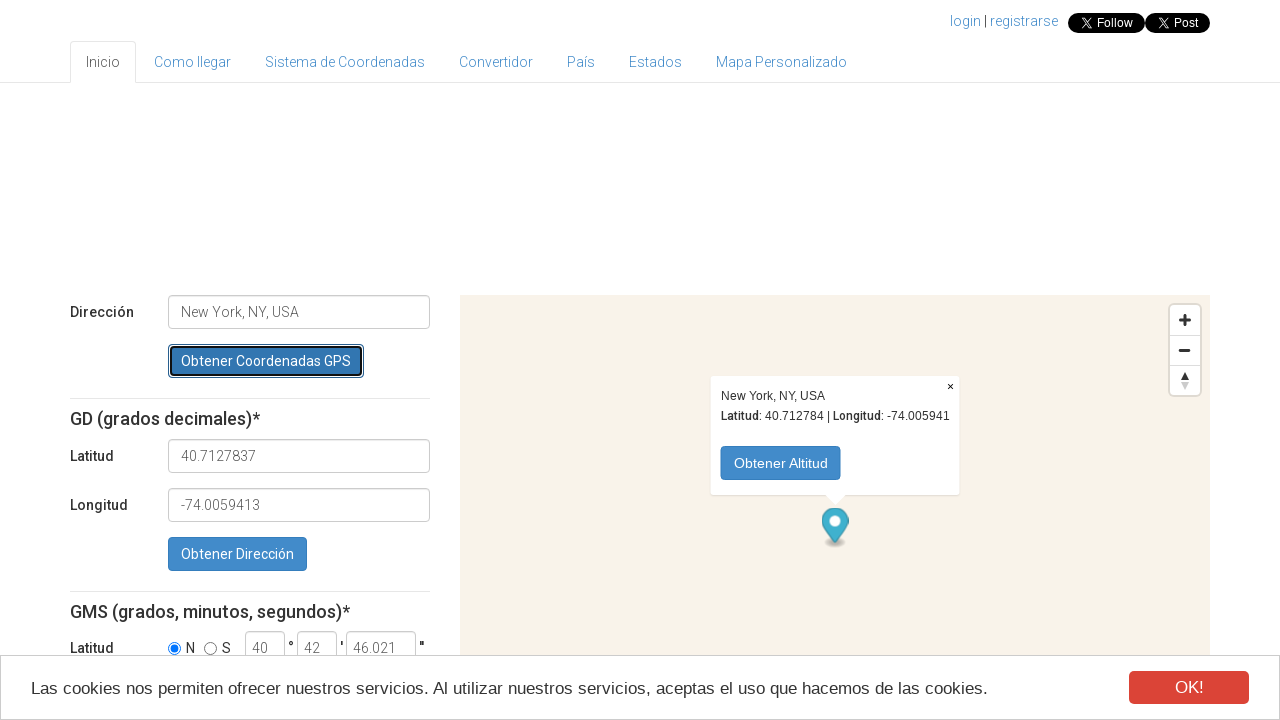